Navigates to a university menu page, hovers over and clicks on a menu item link, then waits for the detailed menu page to load

Starting URL: https://www.pknu.ac.kr/main/399

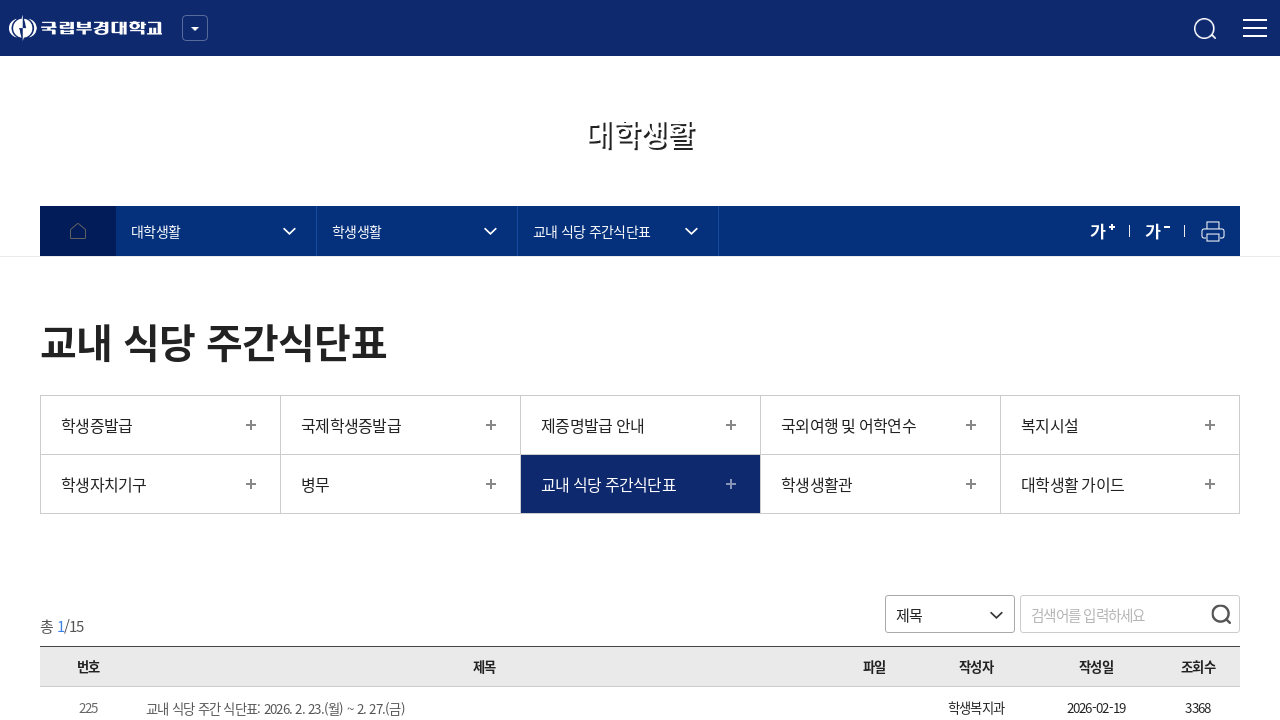

Hovered over the menu link element at (275, 708) on #subCont > table > tbody > tr:nth-child(1) > td.bdlTitle > a
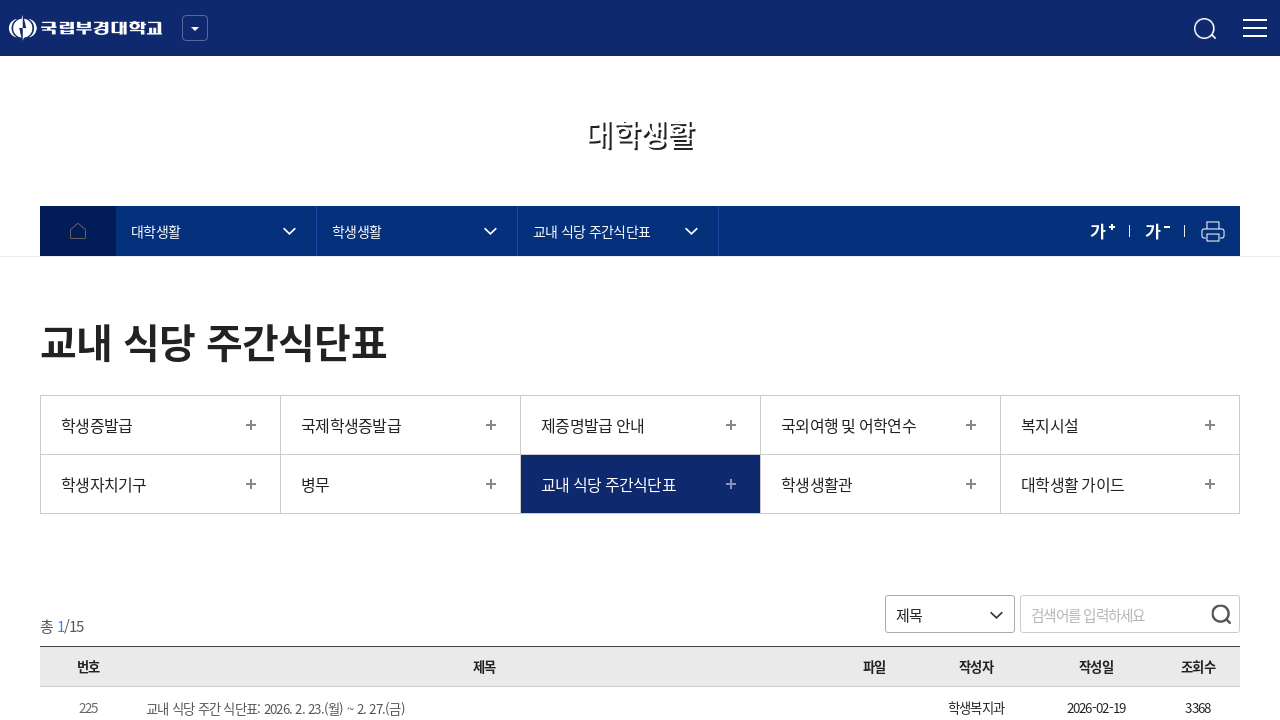

Waited 1 second for hover effect
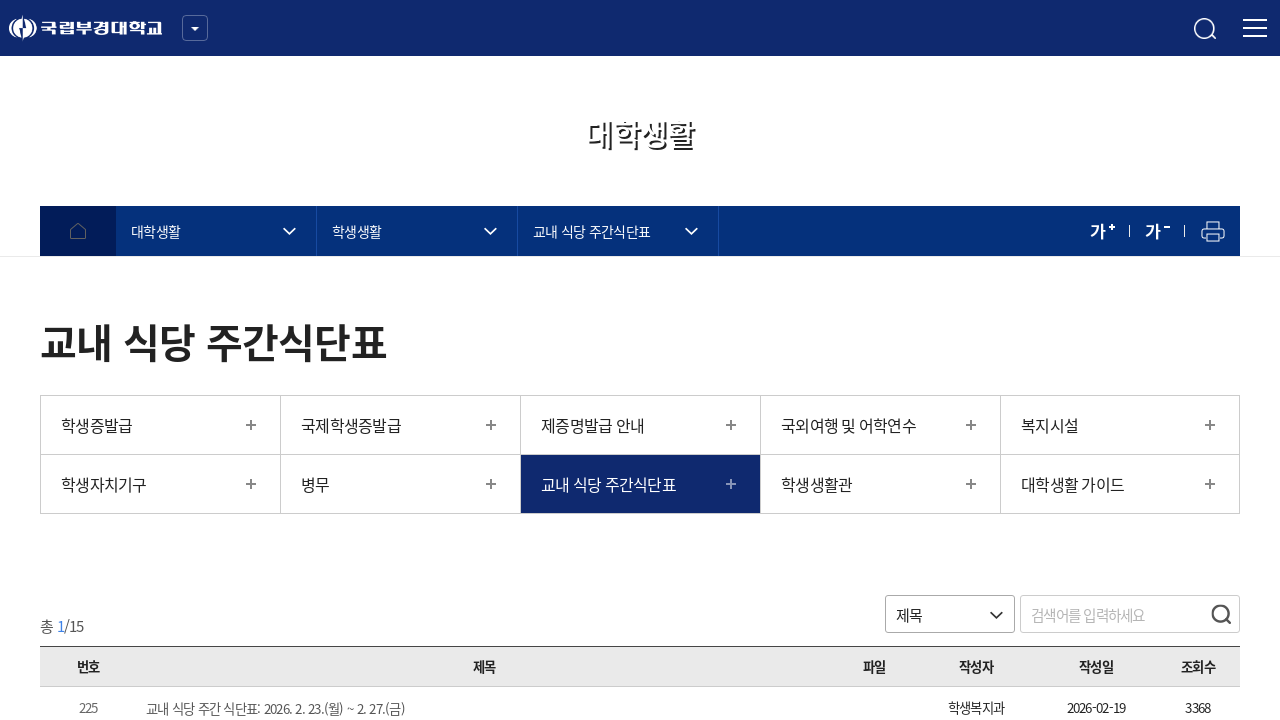

Clicked on the menu link to view details at (275, 708) on #subCont > table > tbody > tr:nth-child(1) > td.bdlTitle > a
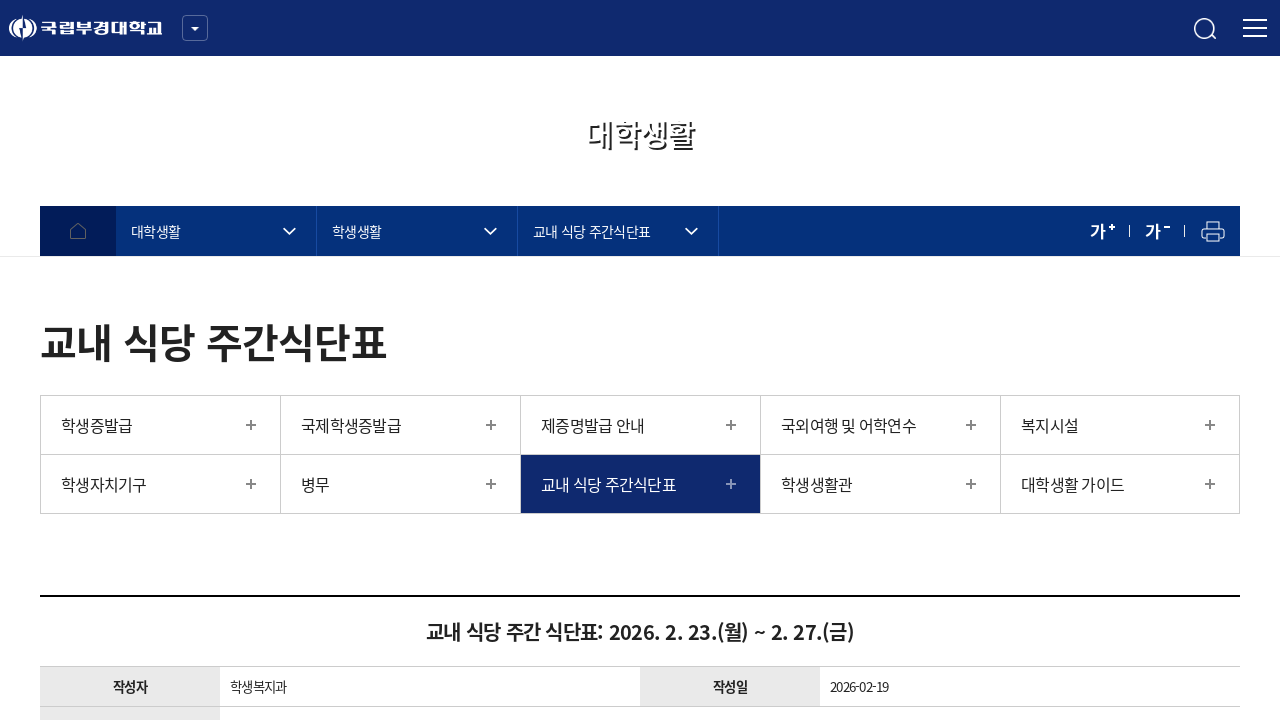

Waited 5 seconds for menu details page to load
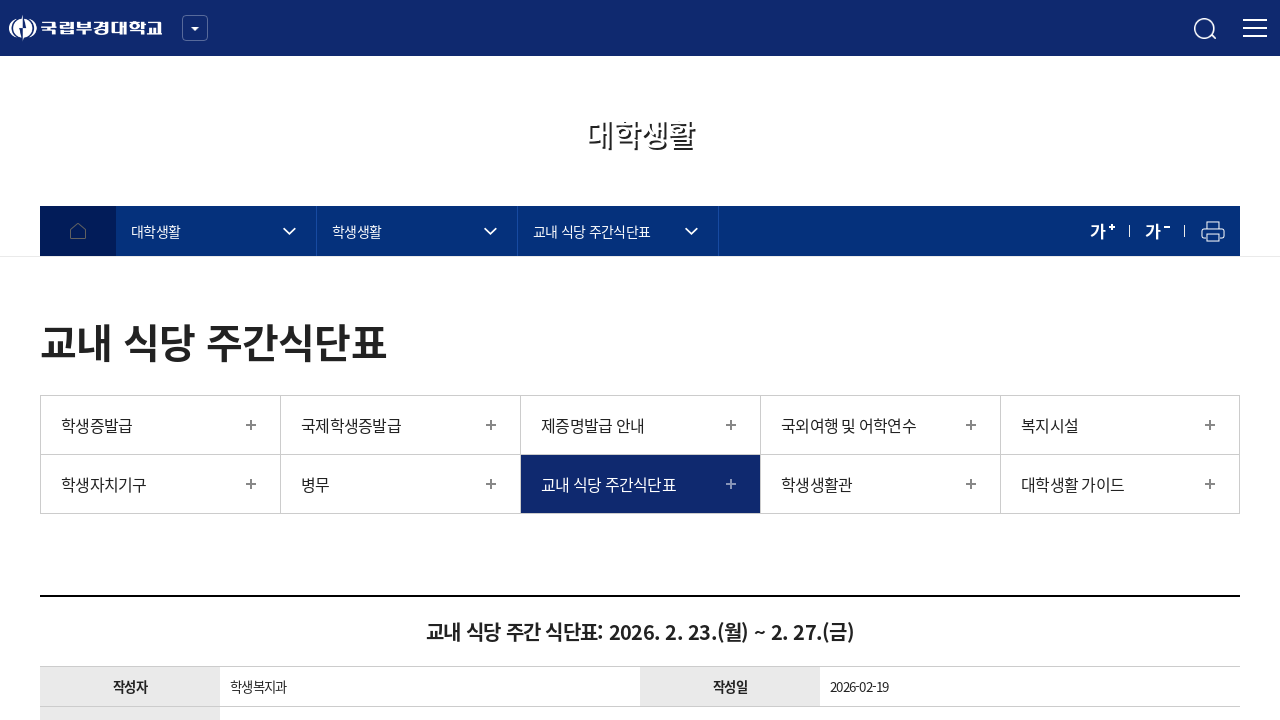

Verified that menu content has loaded
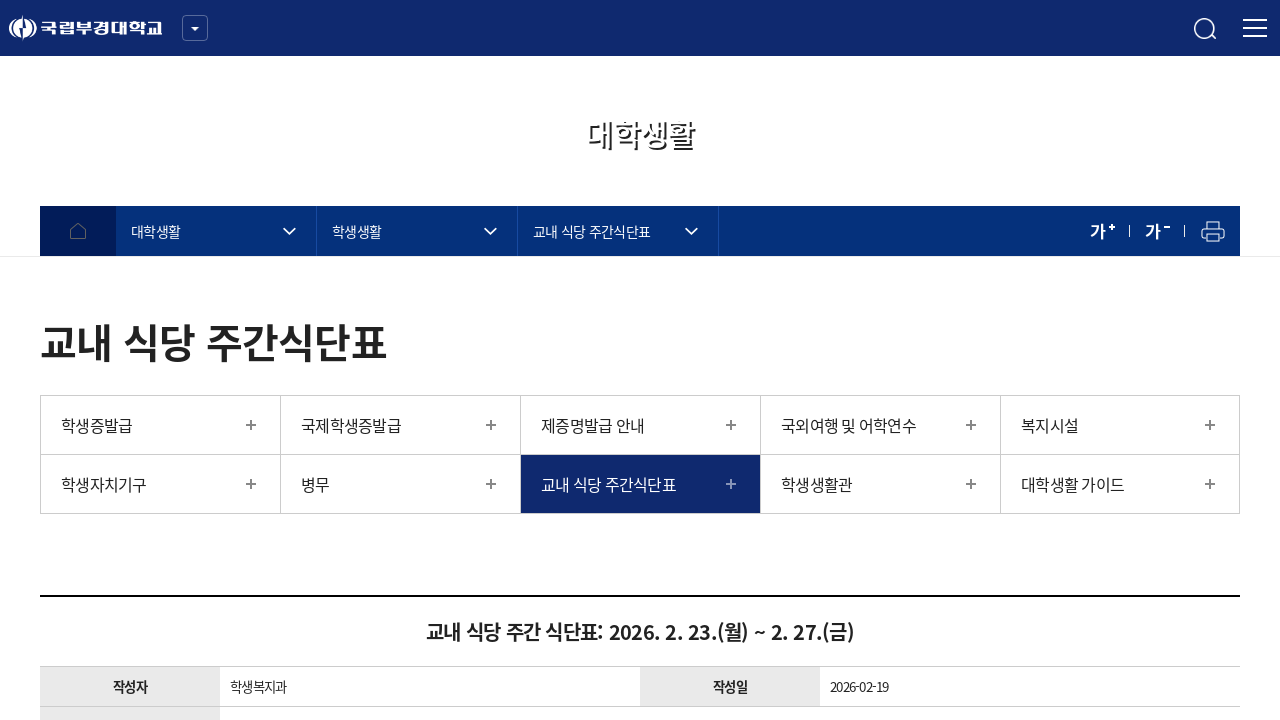

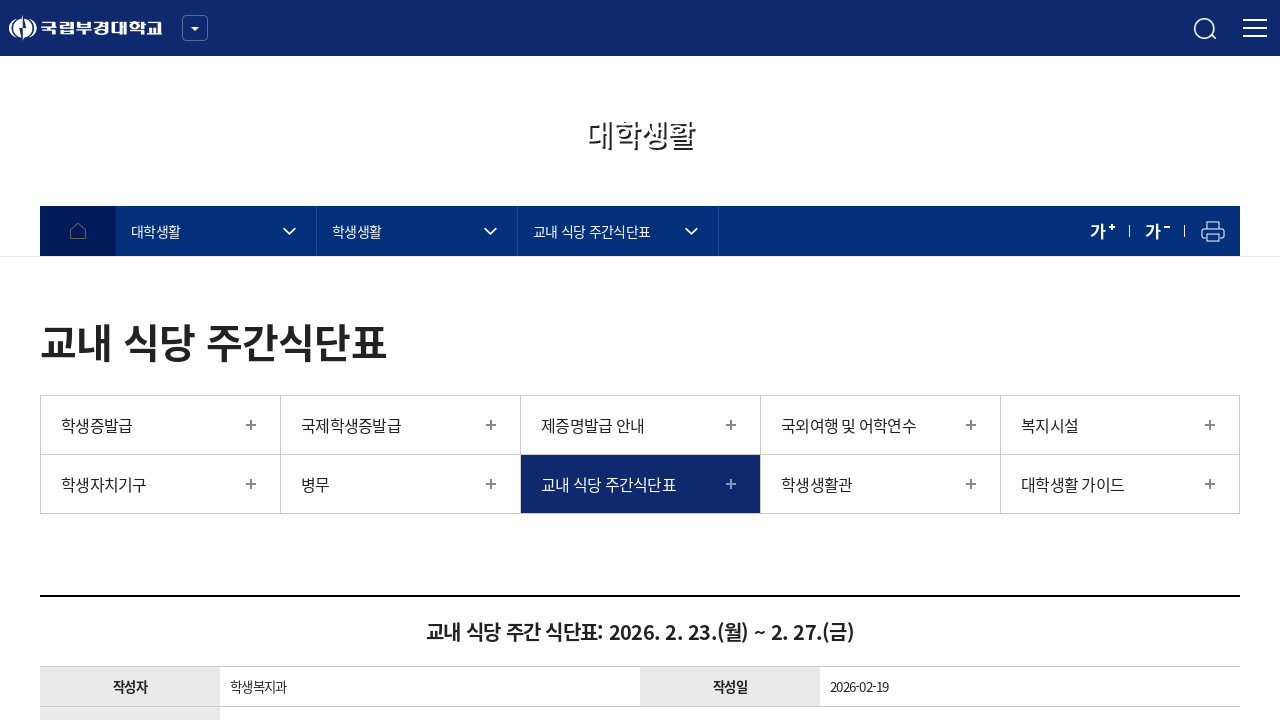